Navigates to a W3Schools tutorial page about CSS next/prev buttons and clicks on a pagination/navigation link to go to the next page.

Starting URL: https://w3schools.com/howto/howto_css_next_prev.asp

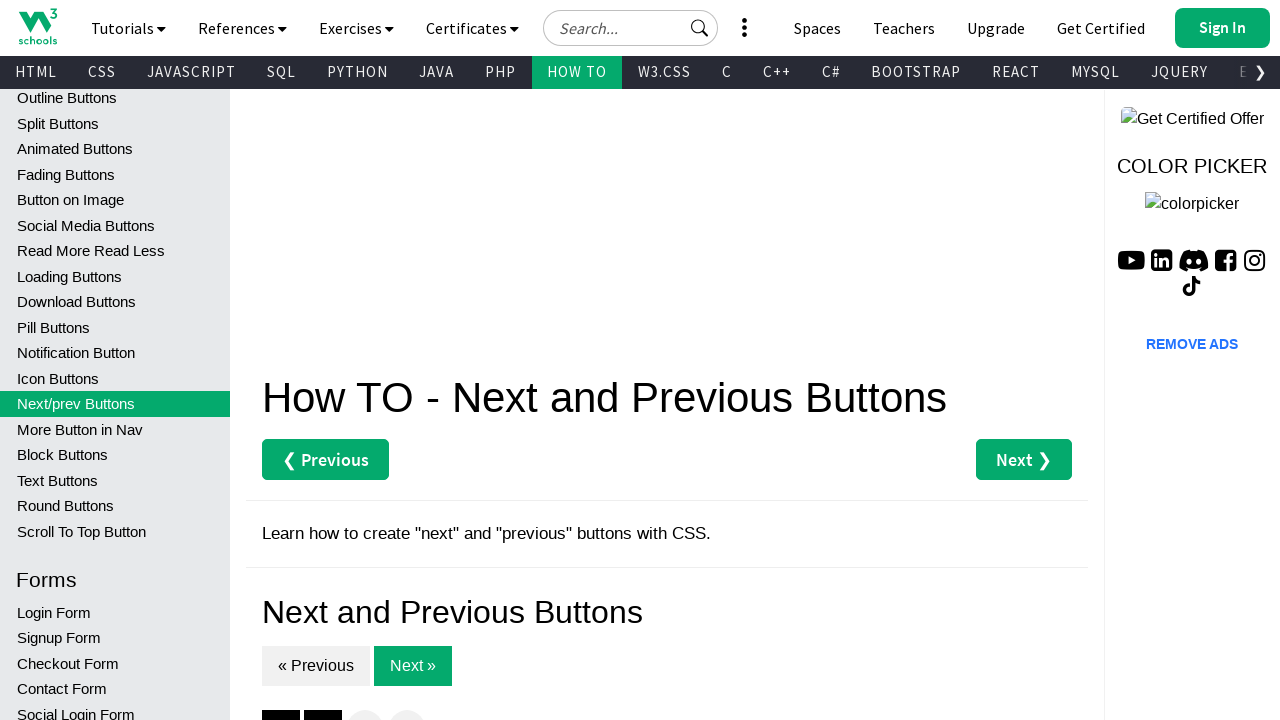

Navigated to W3Schools CSS next/prev buttons tutorial page
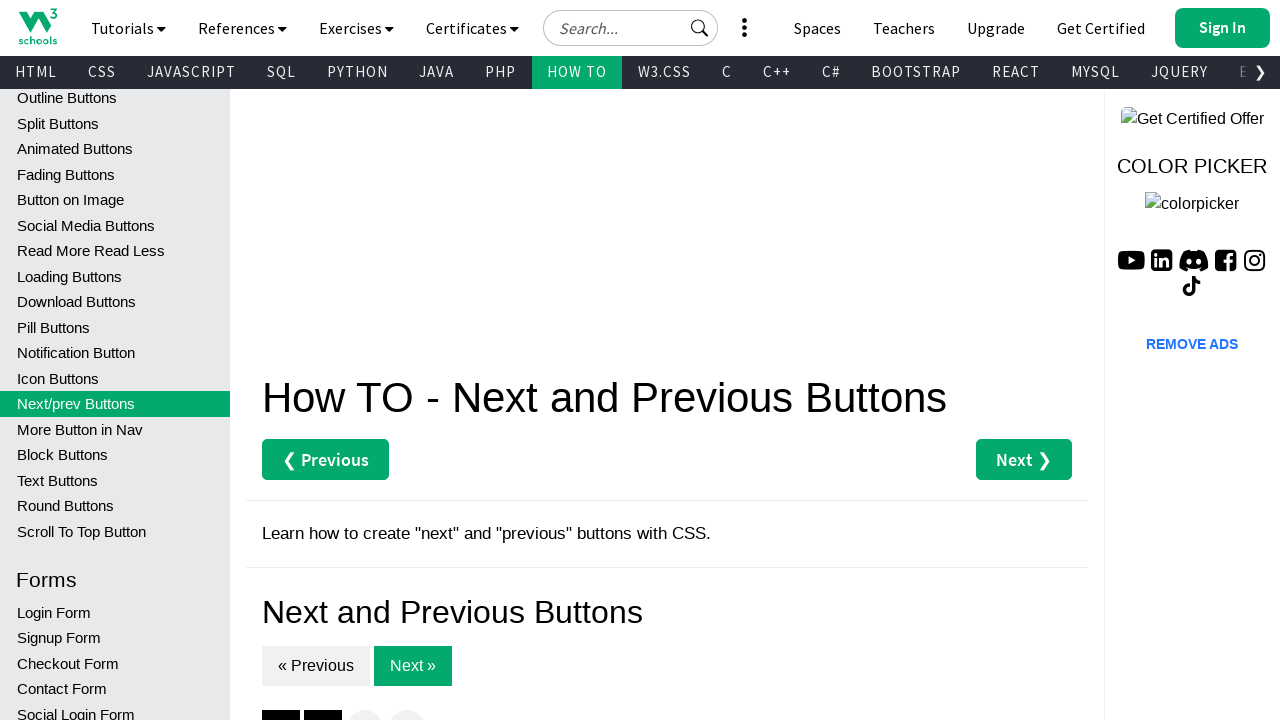

Clicked on the next page navigation link to go to the next page at (1024, 460) on xpath=//div[@id='main']//div[2]//a[2]
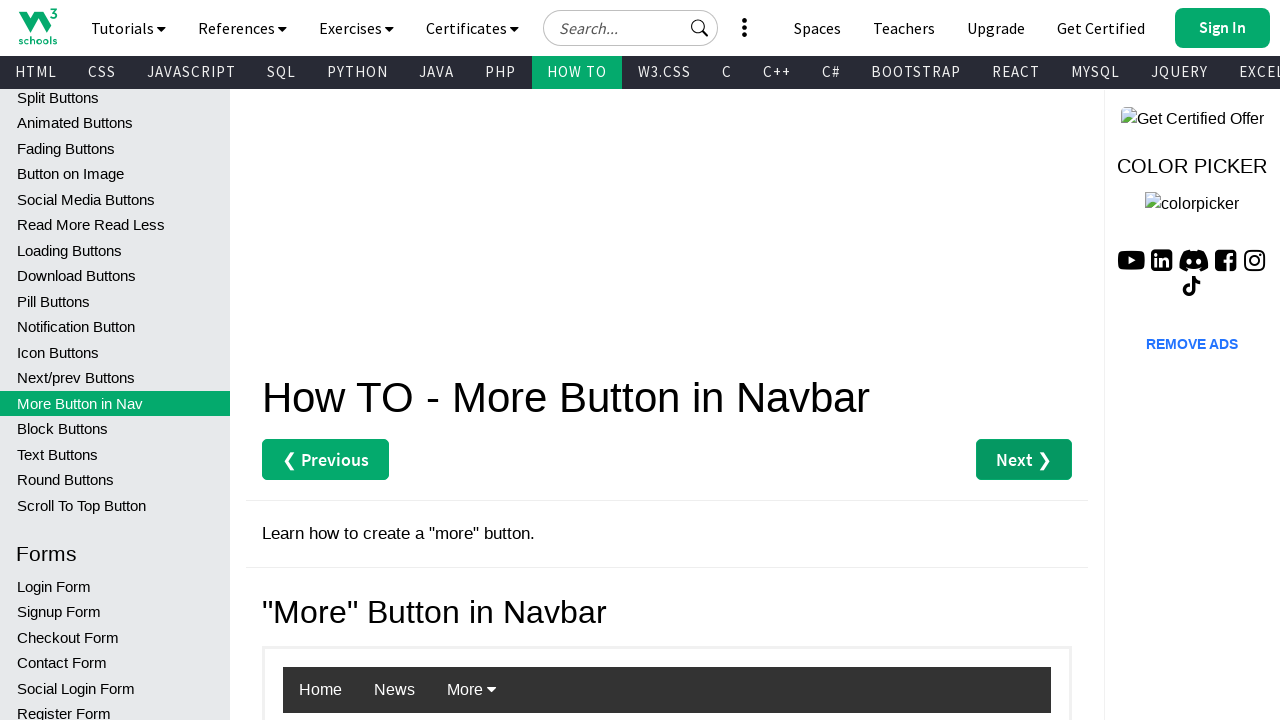

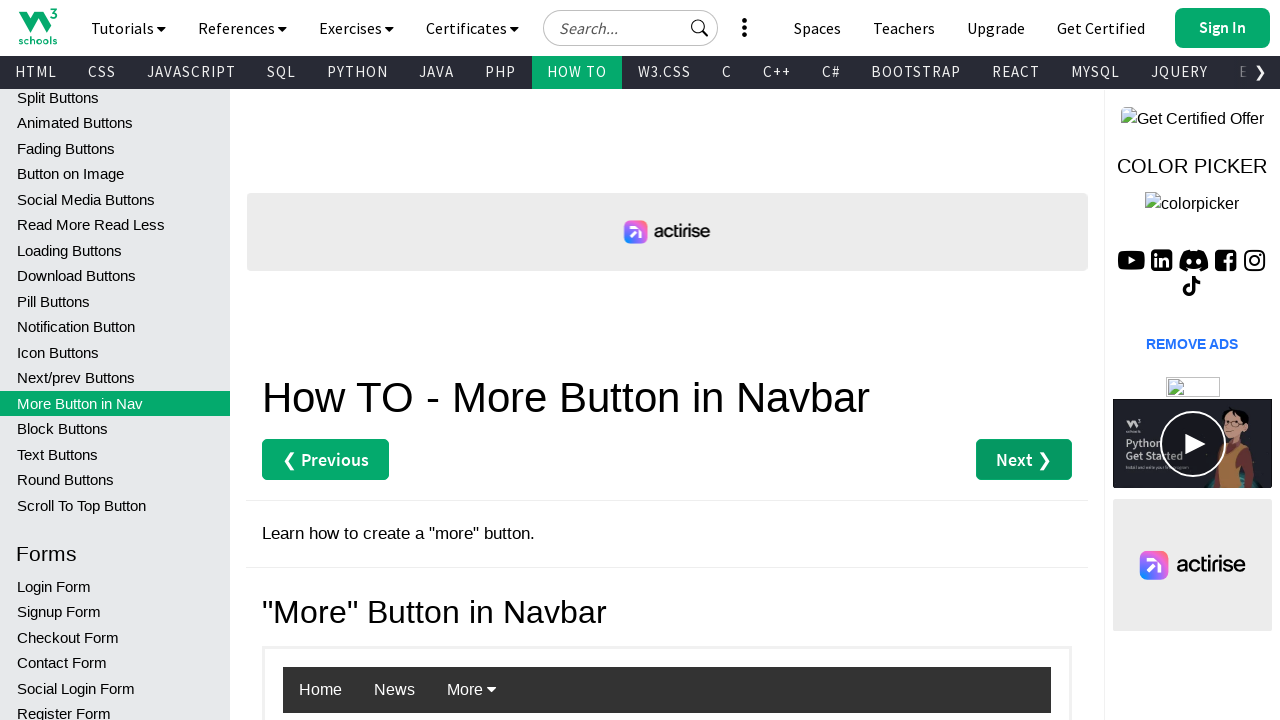